Tests iframe handling by switching between multiple frames and filling input fields, including nested iframe interaction

Starting URL: https://ui.vision/demo/webtest/frames/

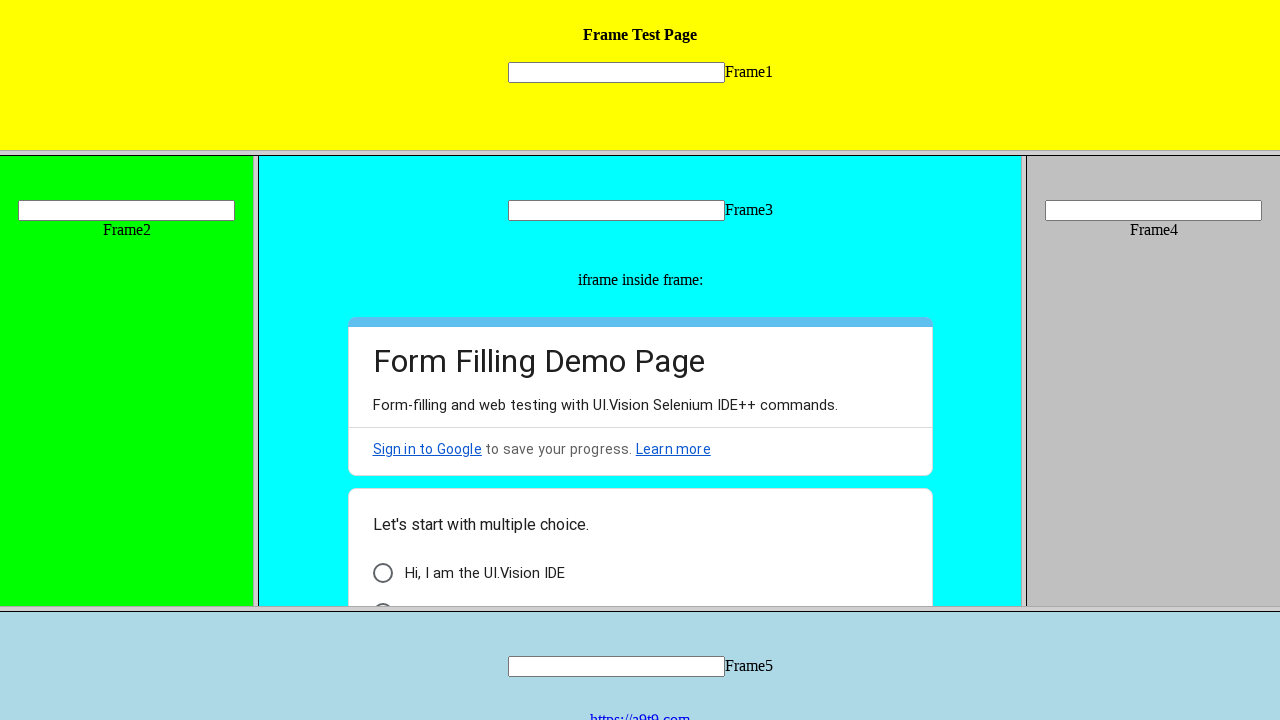

Located Frame 1 element
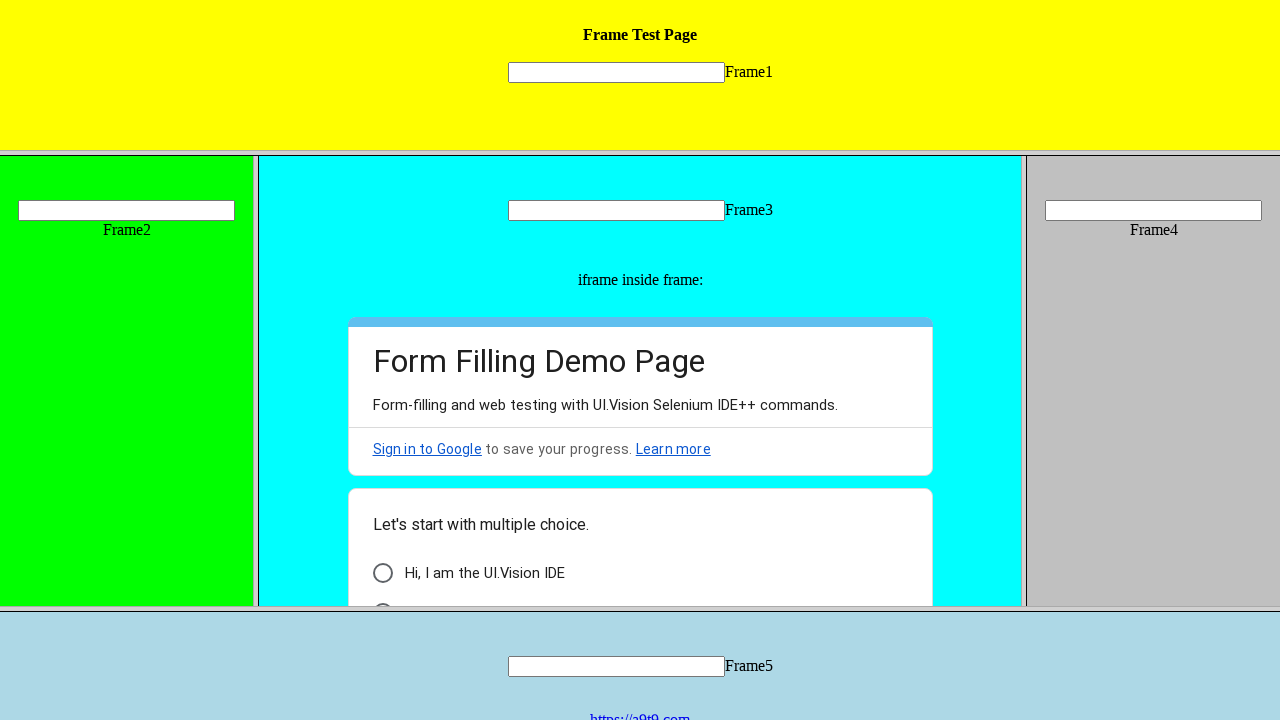

Filled input field in Frame 1 with 'Welcome' on xpath=//frame[@src='frame_1.html'] >> internal:control=enter-frame >> xpath=//in
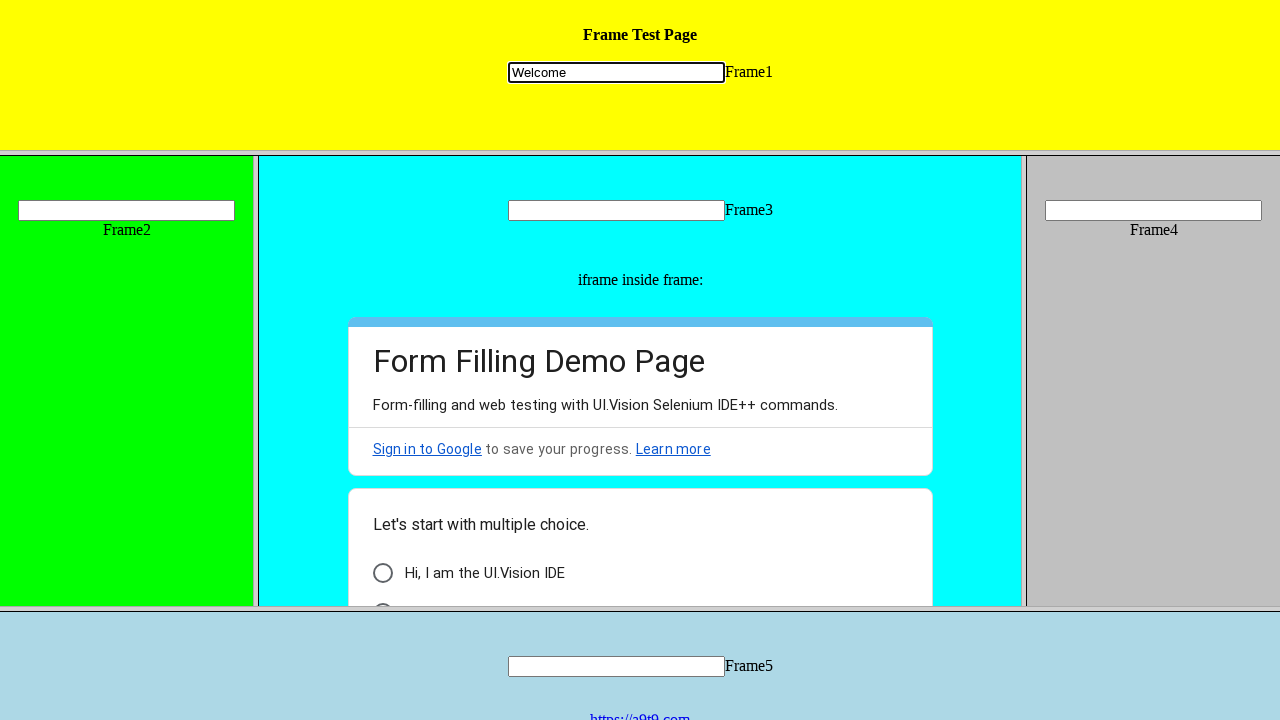

Located Frame 2 element
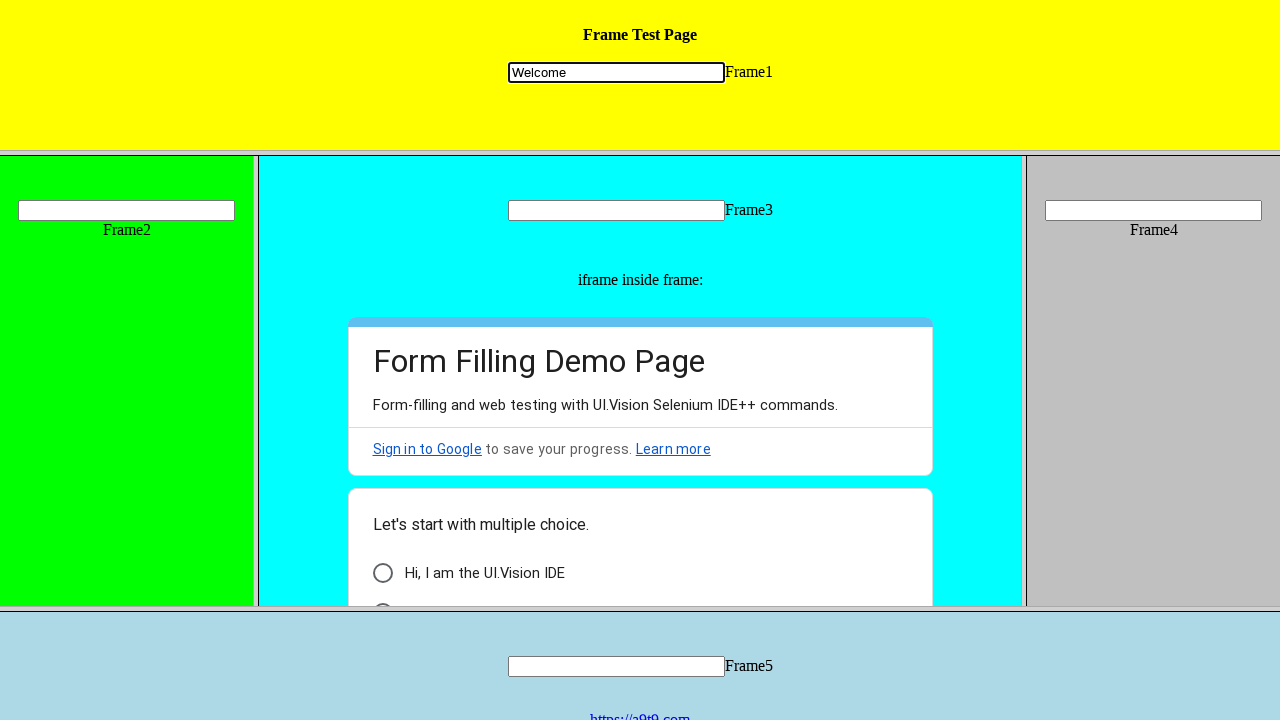

Filled input field in Frame 2 with 'Automation' on xpath=//frame[@src='frame_2.html'] >> internal:control=enter-frame >> xpath=//in
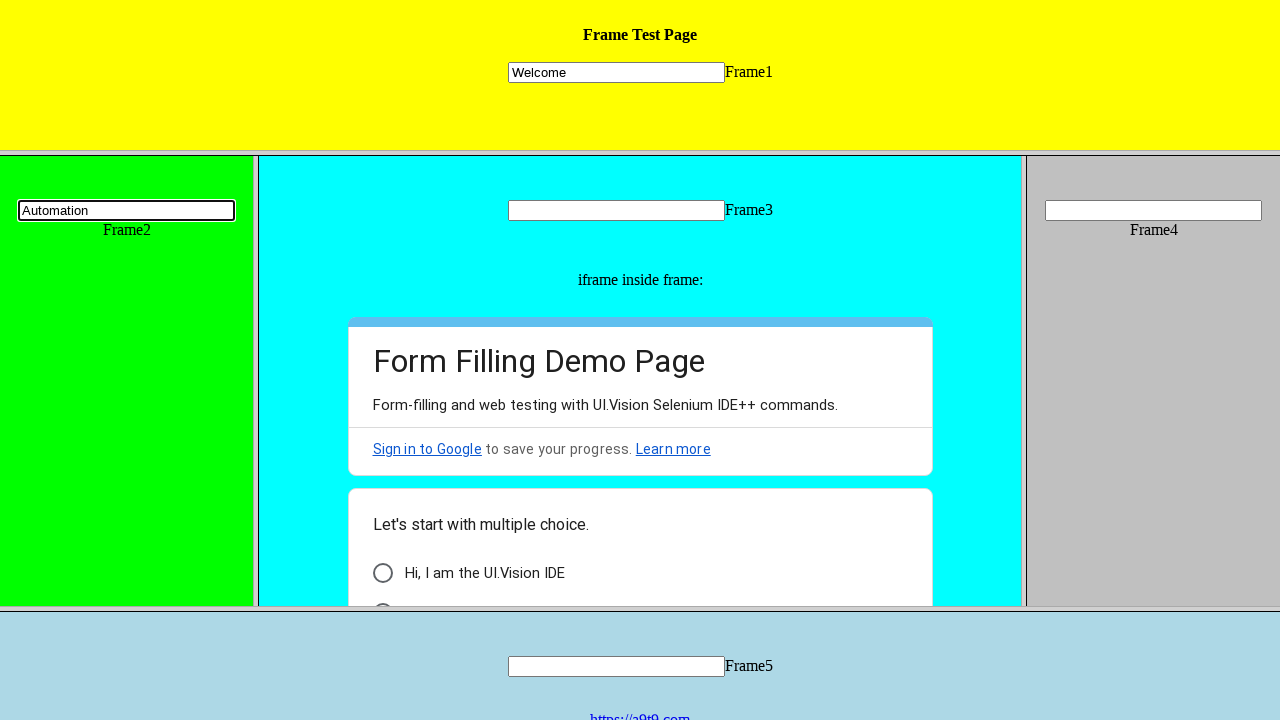

Located Frame 3 element
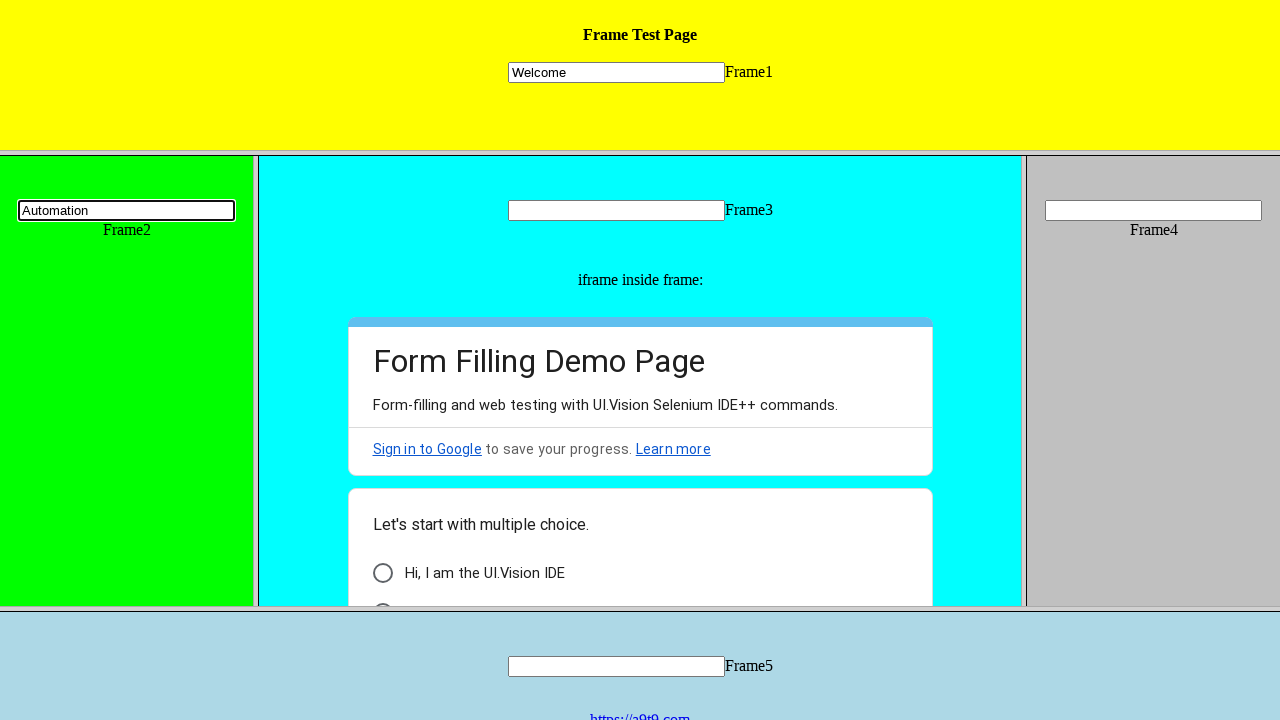

Filled input field in Frame 3 with 'Programming' on xpath=//frame[@src='frame_3.html'] >> internal:control=enter-frame >> xpath=//in
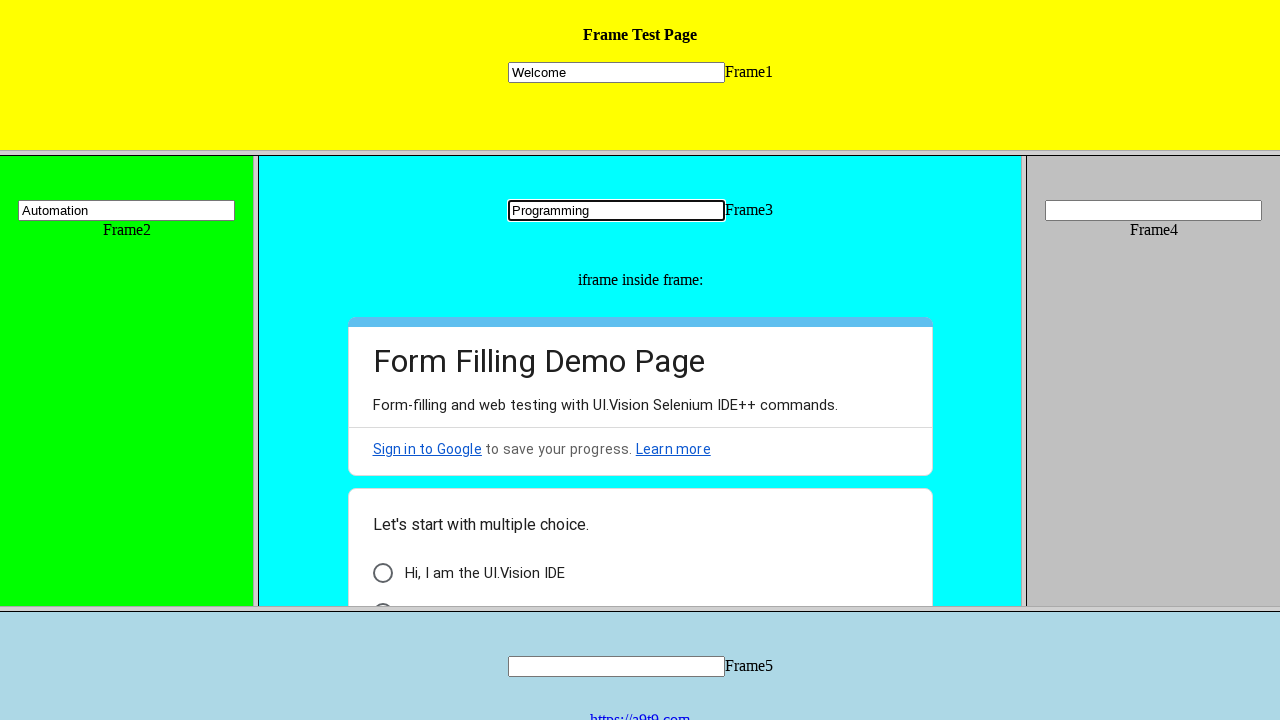

Located nested iframe within Frame 3
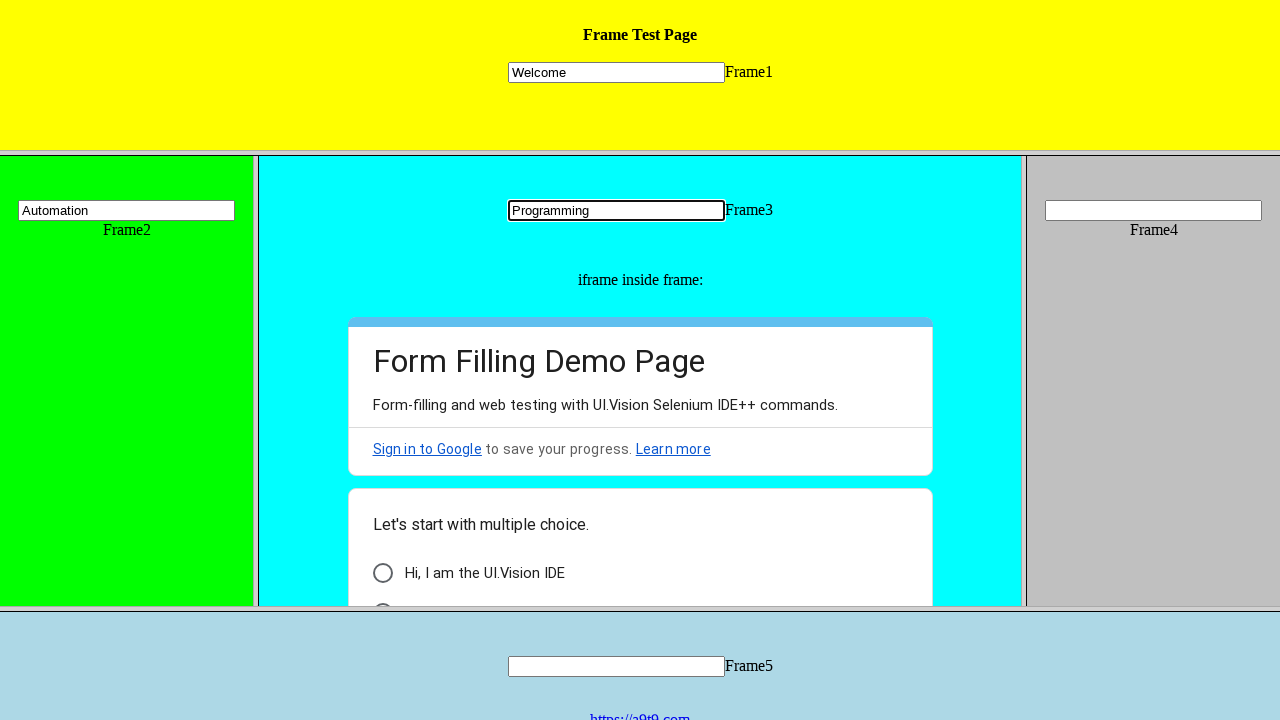

Clicked element in nested iframe within Frame 3 at (382, 573) on xpath=//frame[@src='frame_3.html'] >> internal:control=enter-frame >> iframe >> 
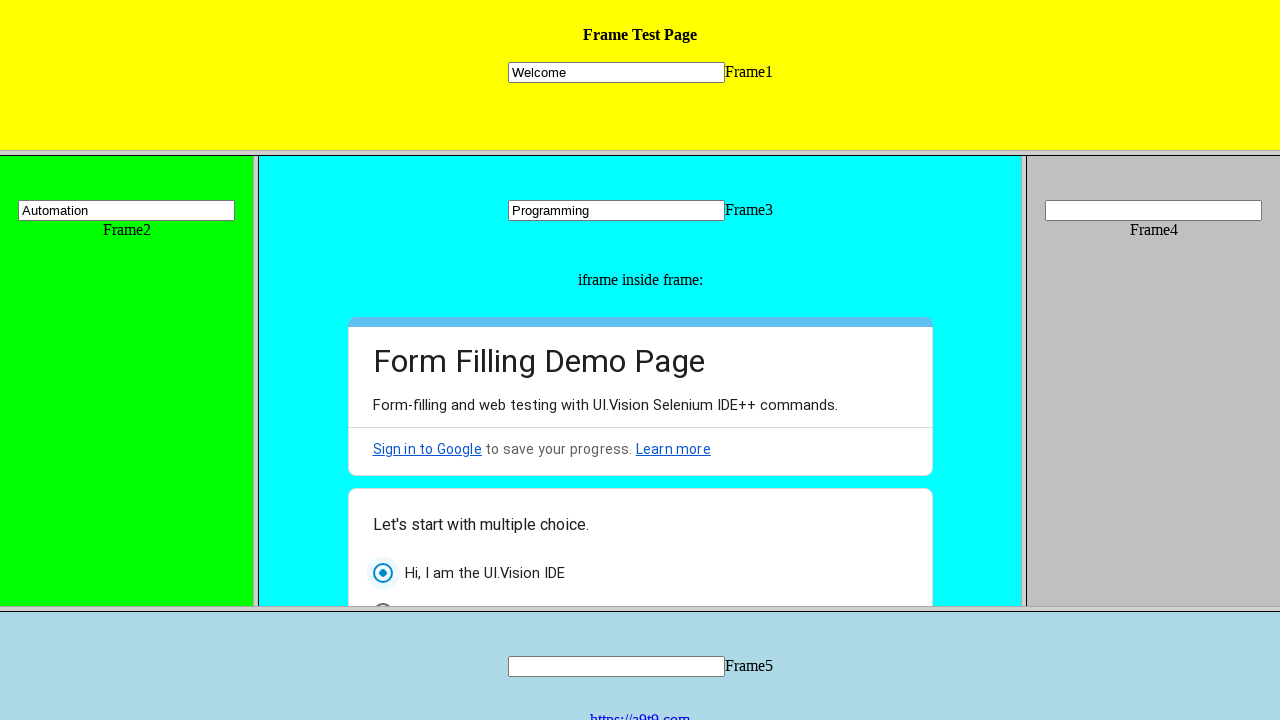

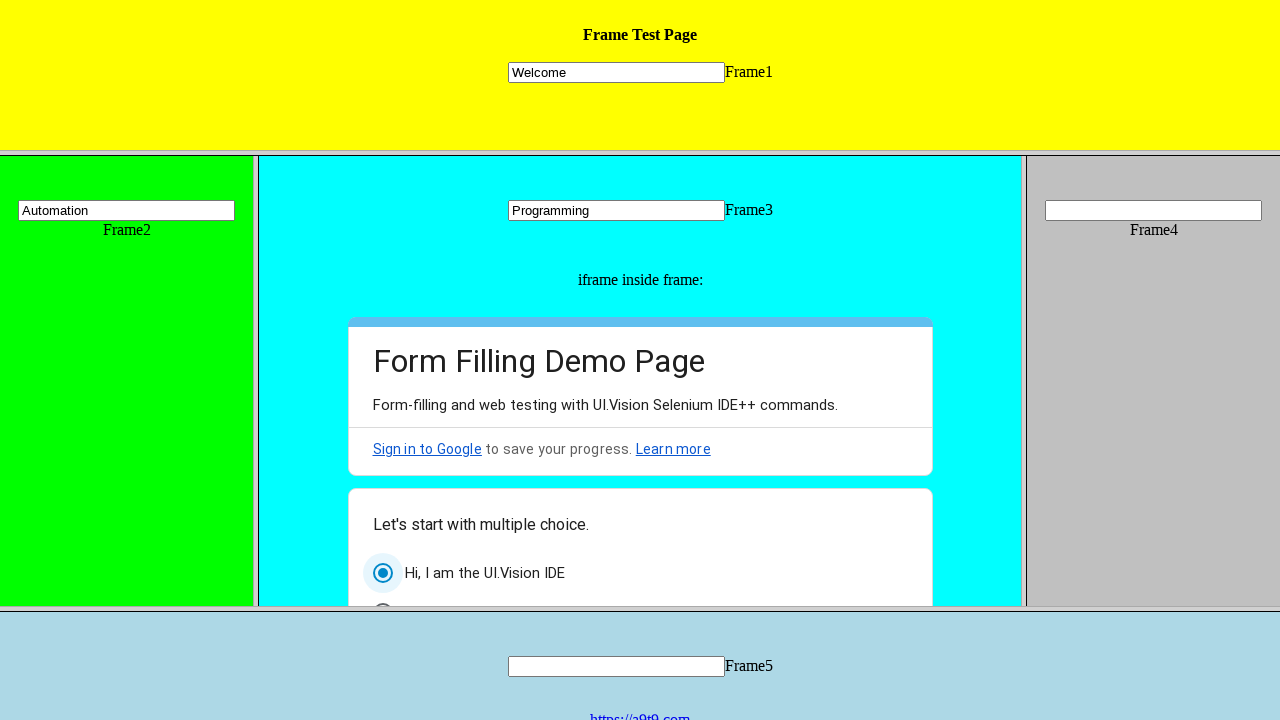